Tests iframe handling by switching between multiple frames, filling forms, selecting dropdown options, and clicking checkboxes in different frames

Starting URL: https://www.hyrtutorials.com/p/frames-practice.html

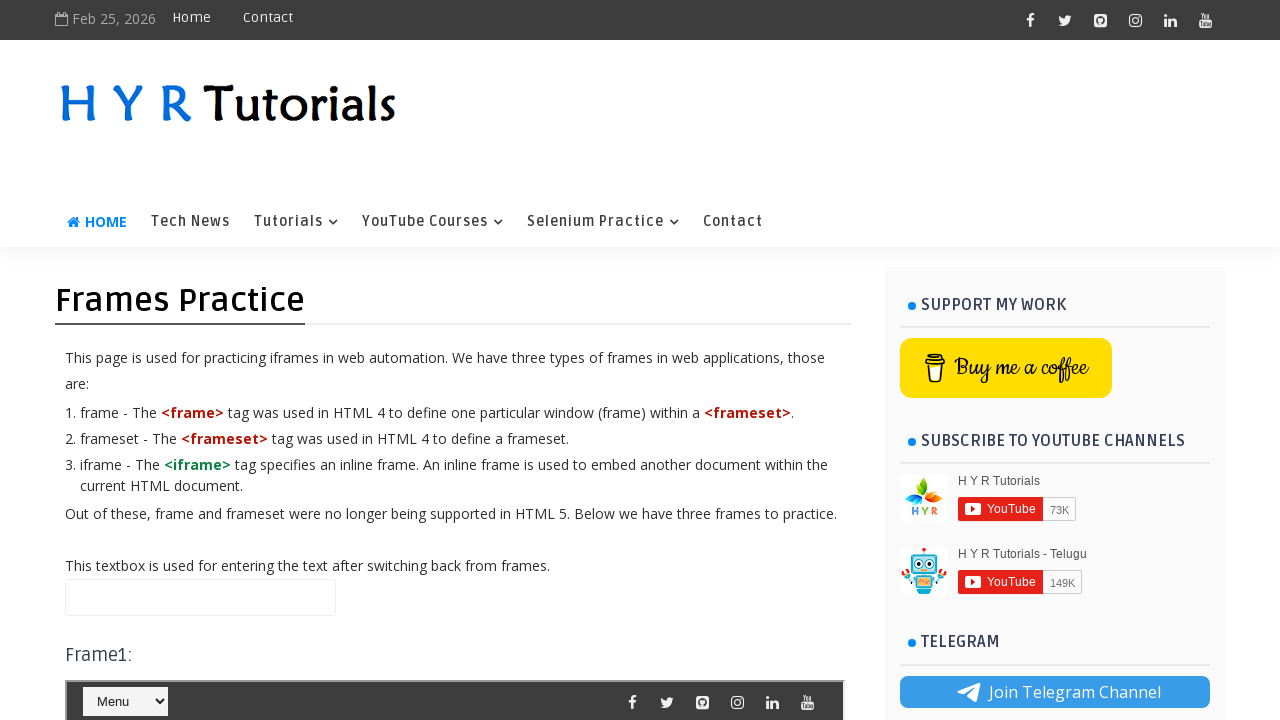

Filled name field on main page with 'Hello Main Page' on #name
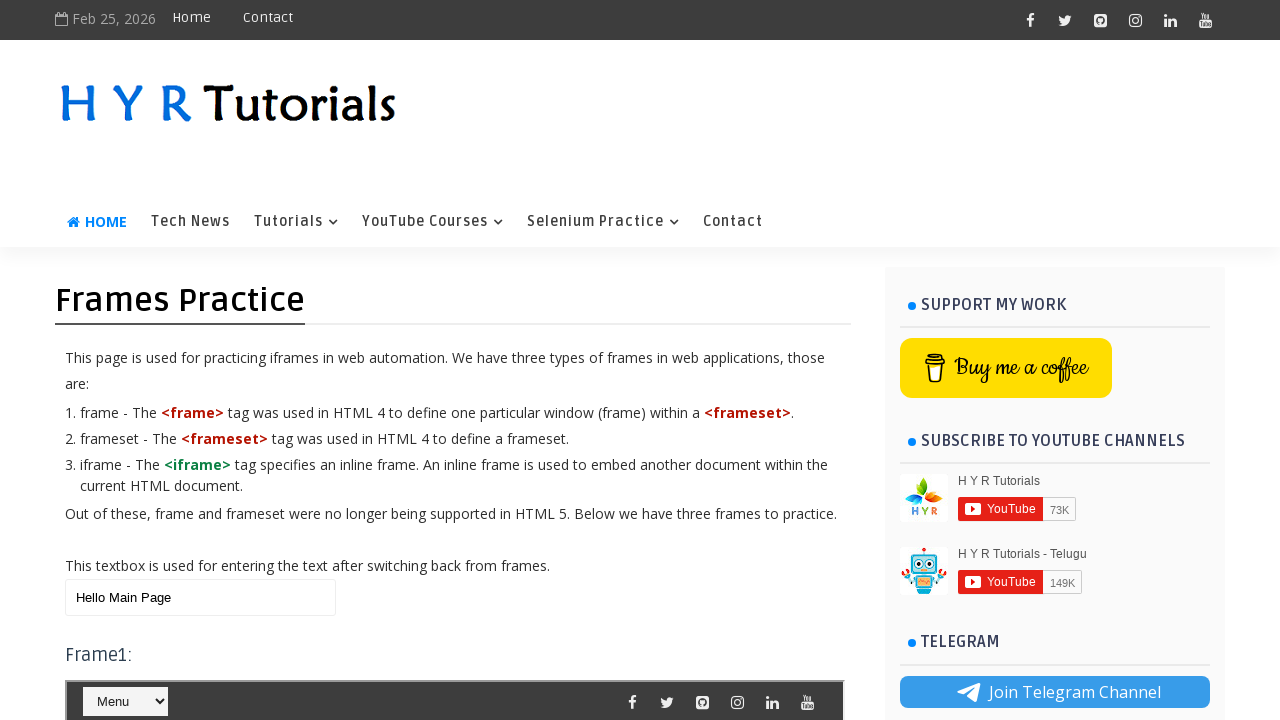

Switched to frame1 (frm1)
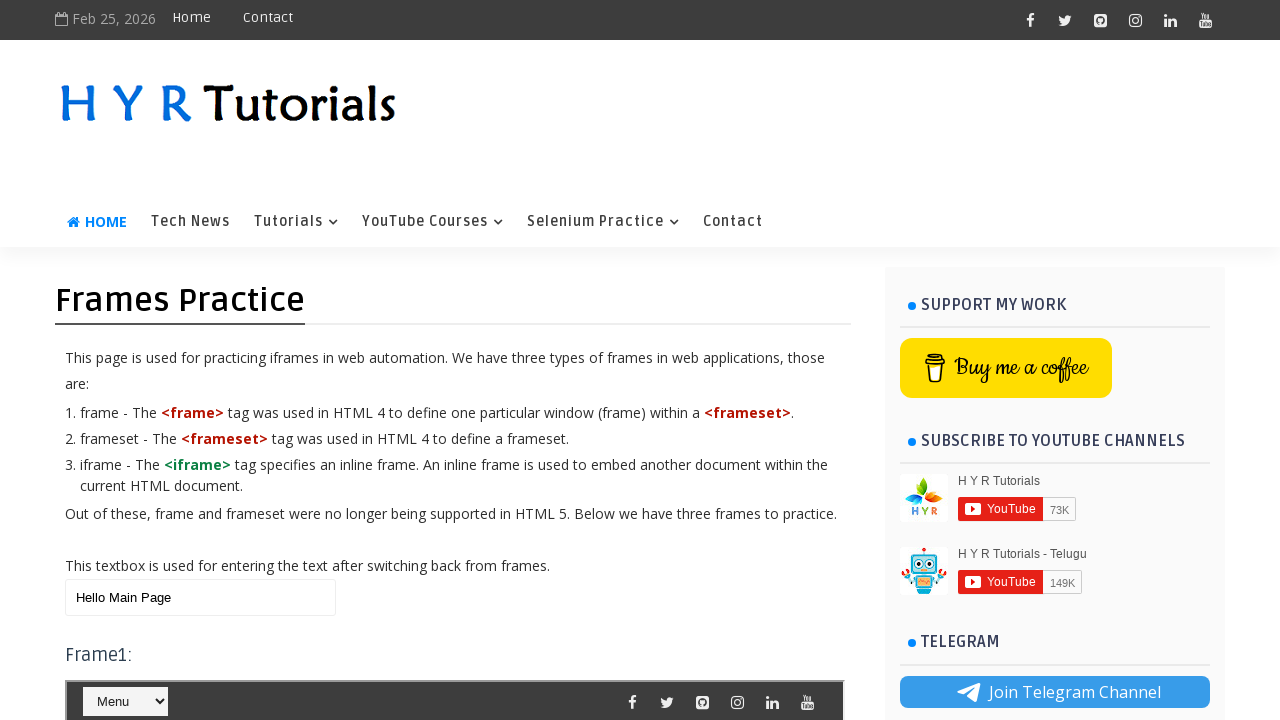

Selected 'java' from course dropdown in frame1
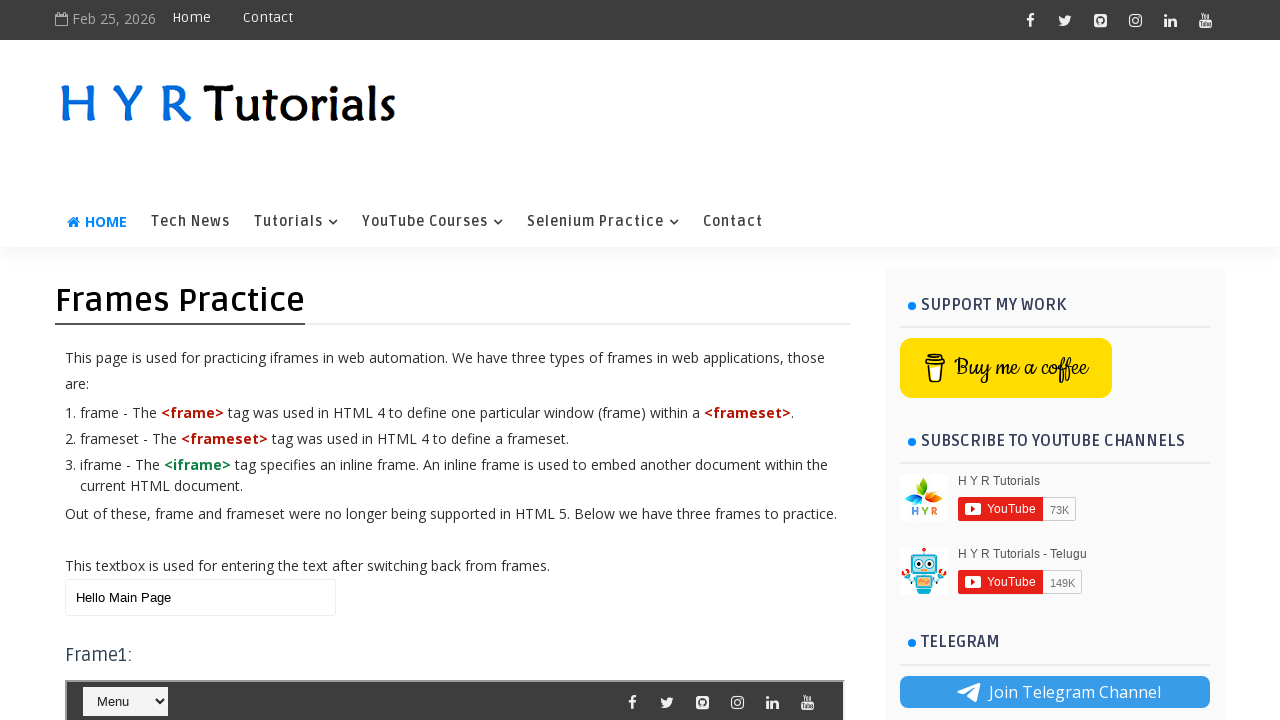

Selected option at index 1 from course dropdown in frame1
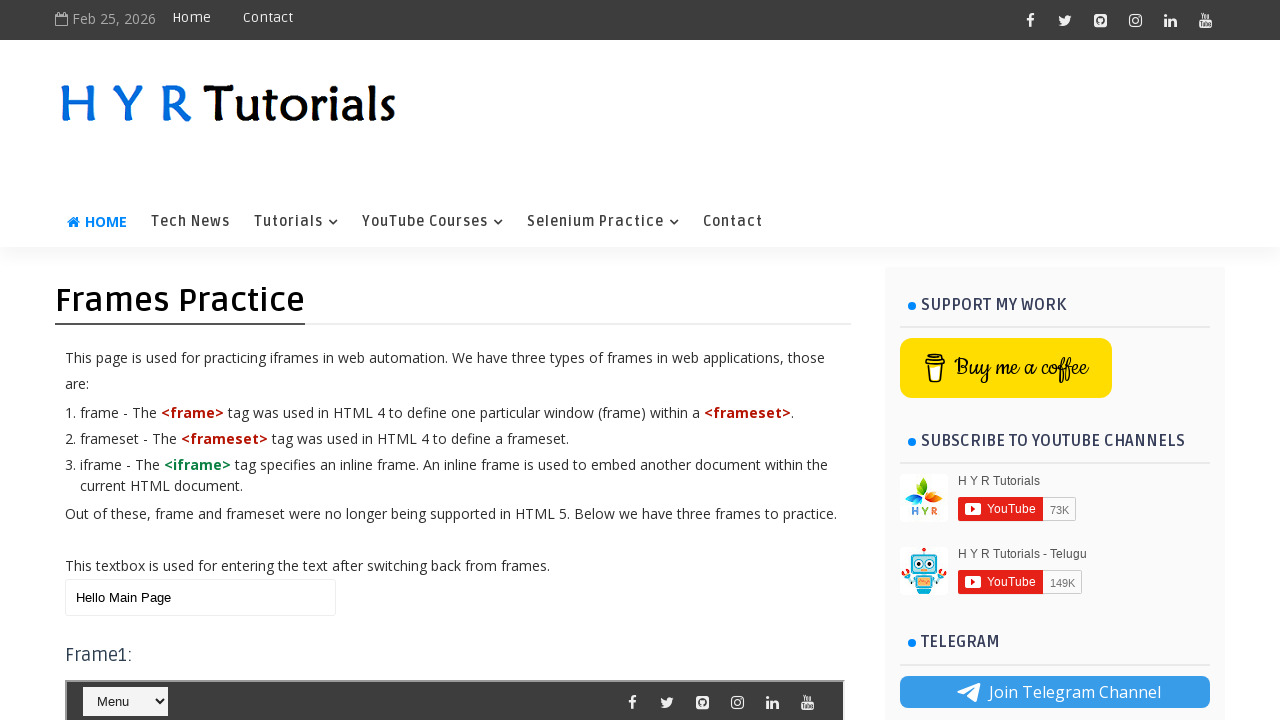

Waited 1.5 seconds after selecting index 1
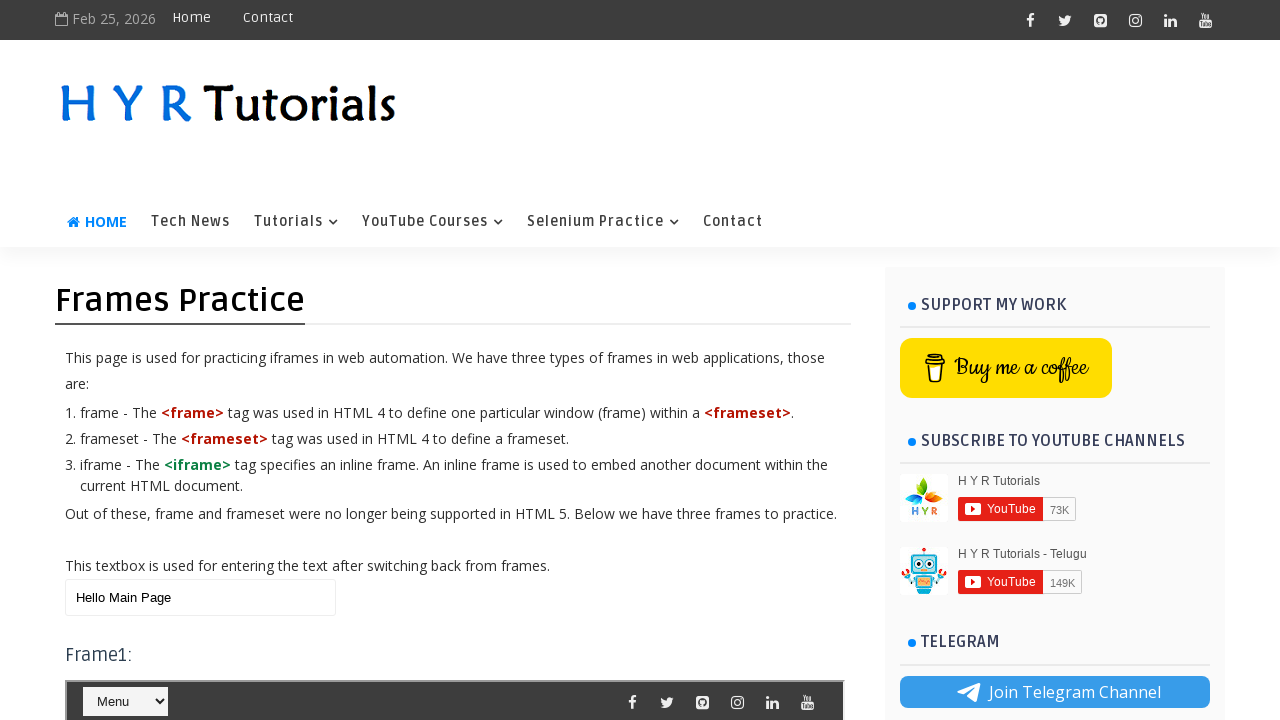

Selected option at index 2 from course dropdown in frame1
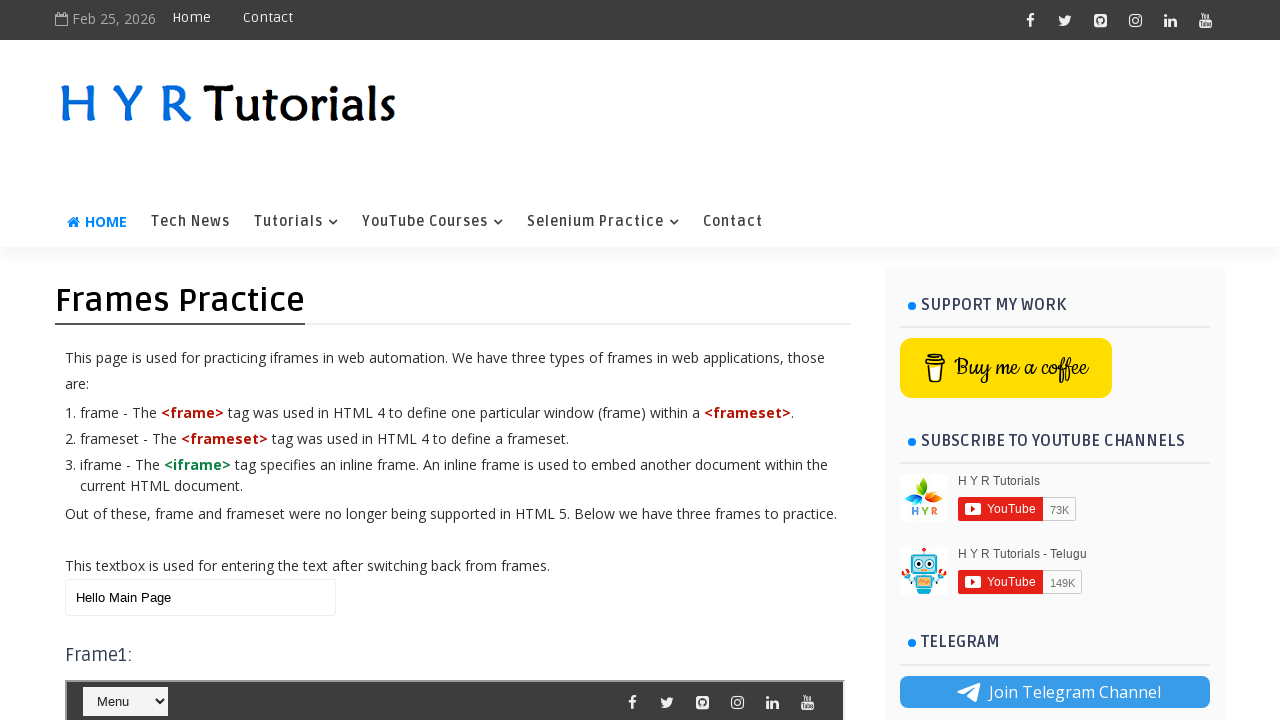

Waited 1.5 seconds after selecting index 2
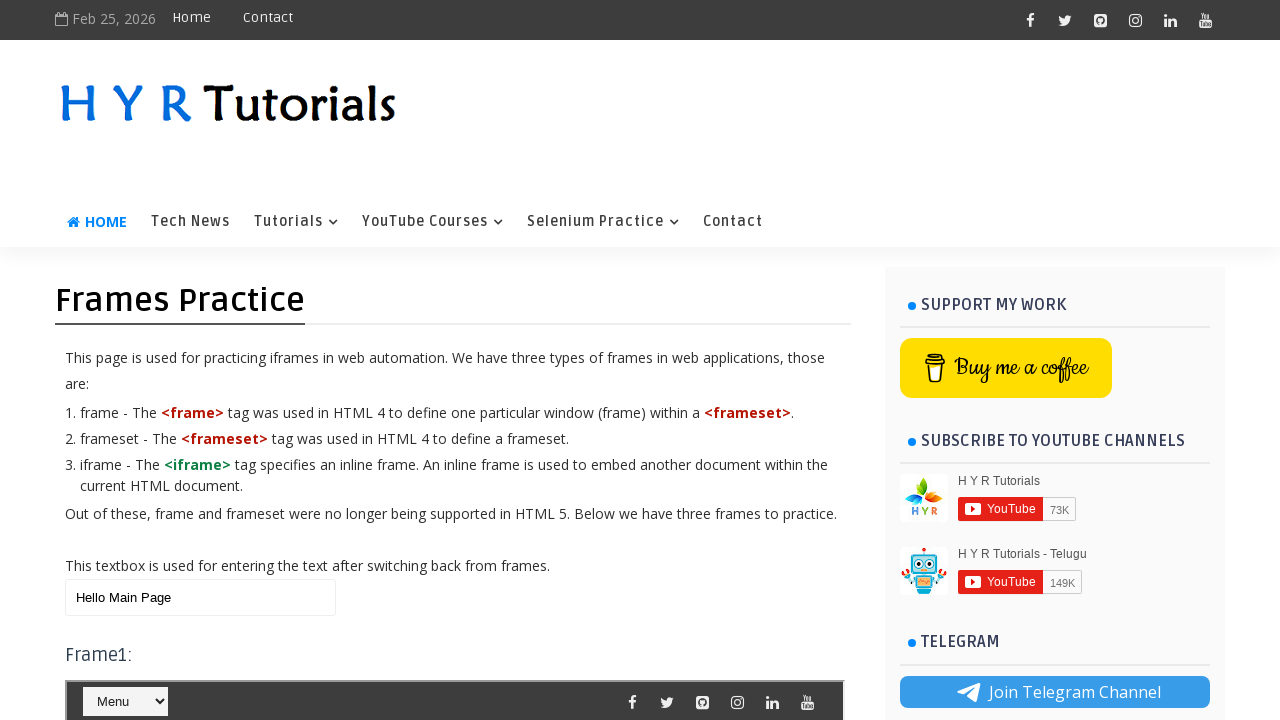

Selected option at index 3 from course dropdown in frame1
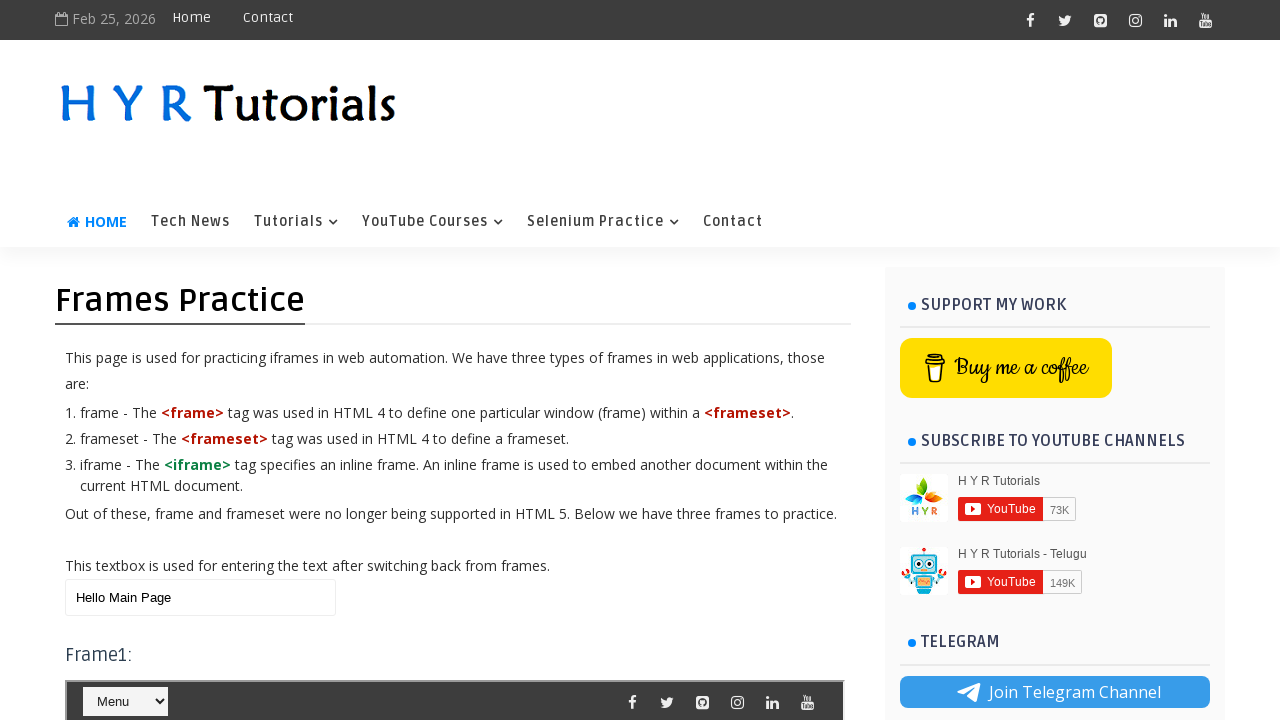

Waited 1.5 seconds after selecting index 3
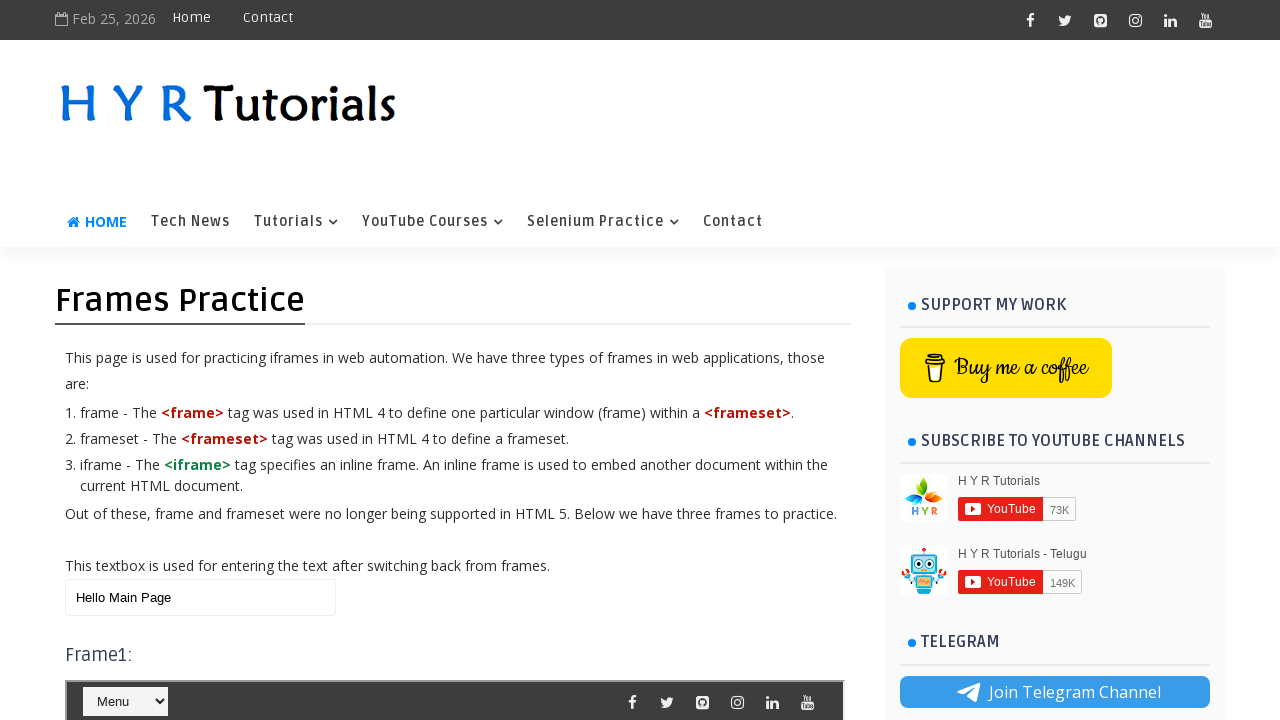

Selected option at index 4 from course dropdown in frame1
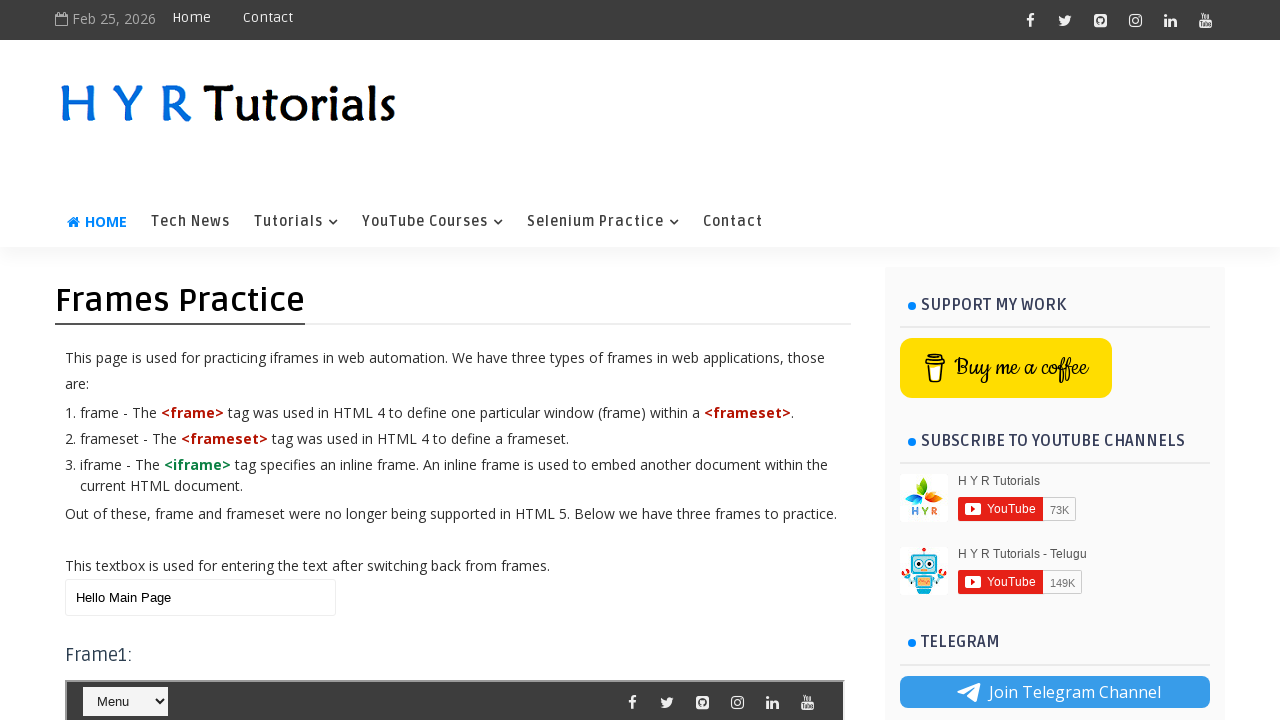

Waited 1.5 seconds after selecting index 4
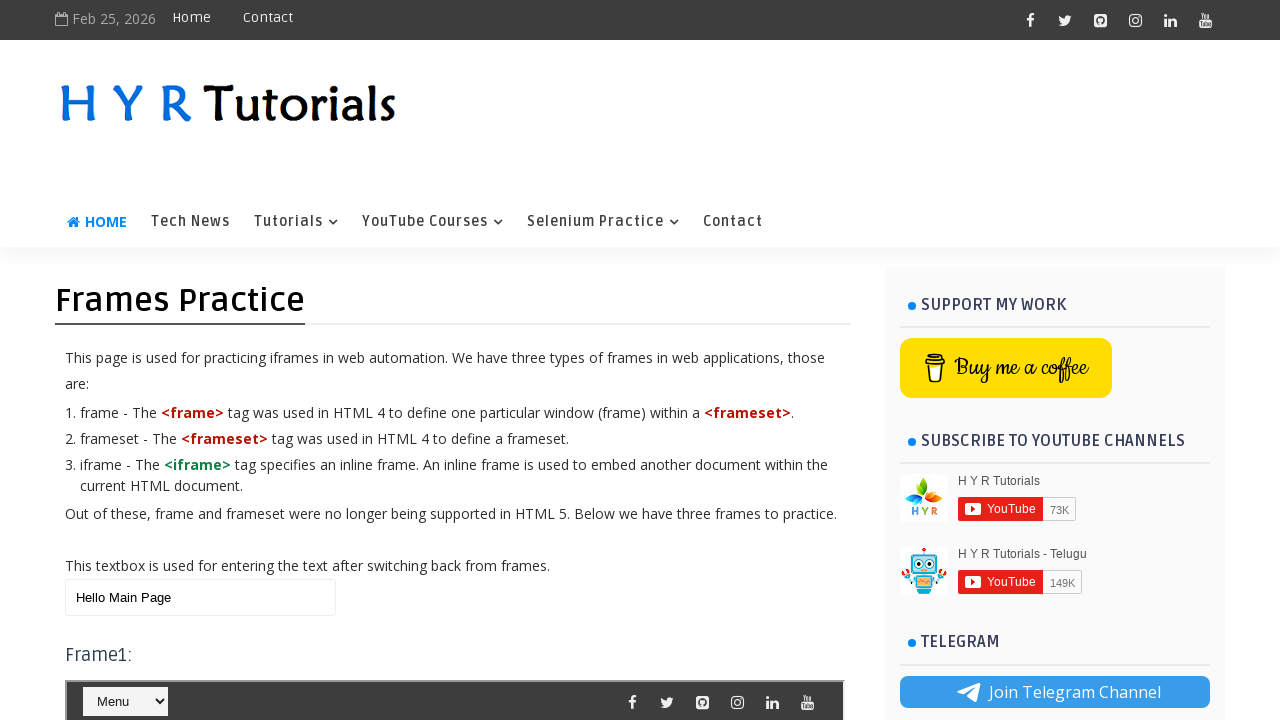

Switched to frame2 (frm2)
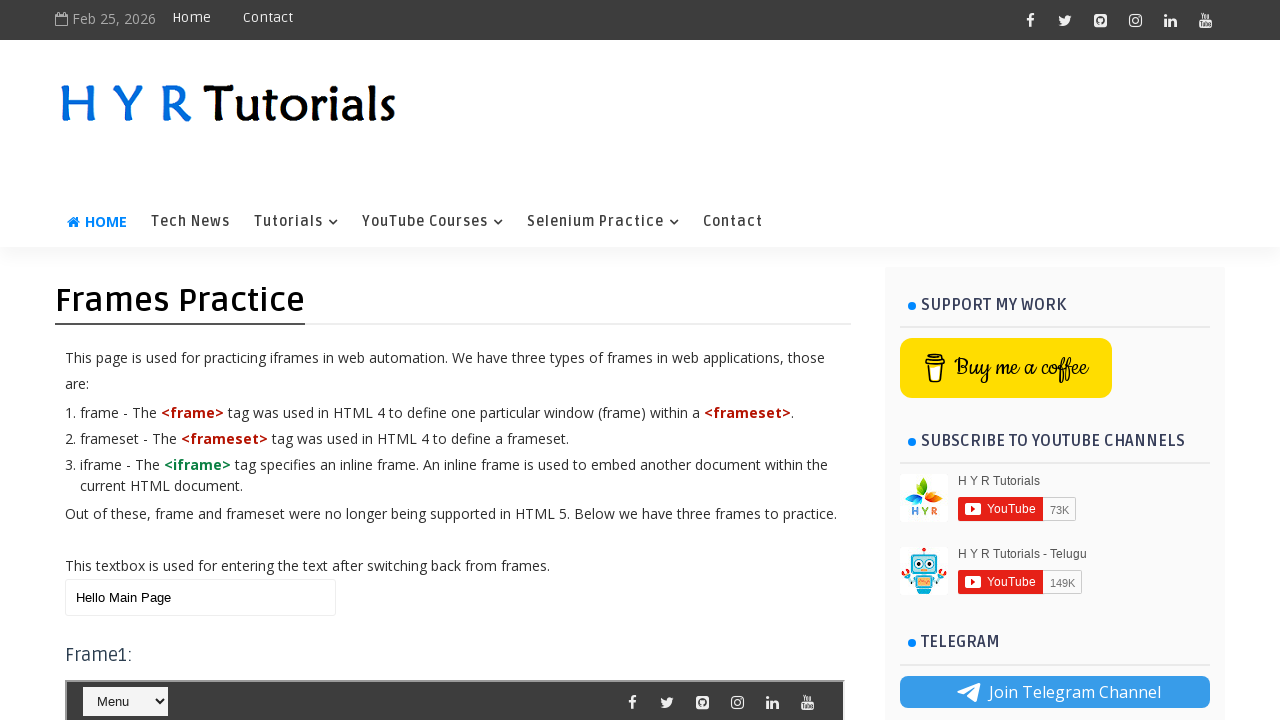

Filled firstName field in frame2 with 'Tugba' on #firstName
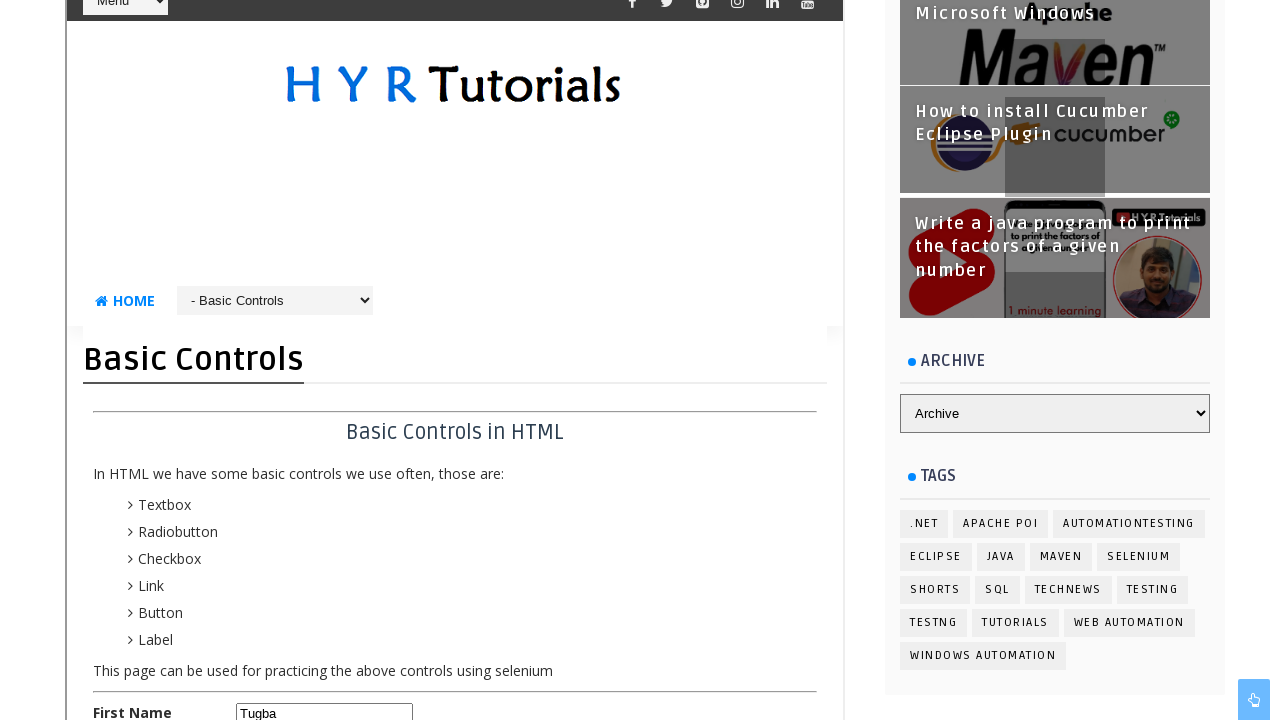

Filled lastName field in frame2 with 'Albas' on #lastName
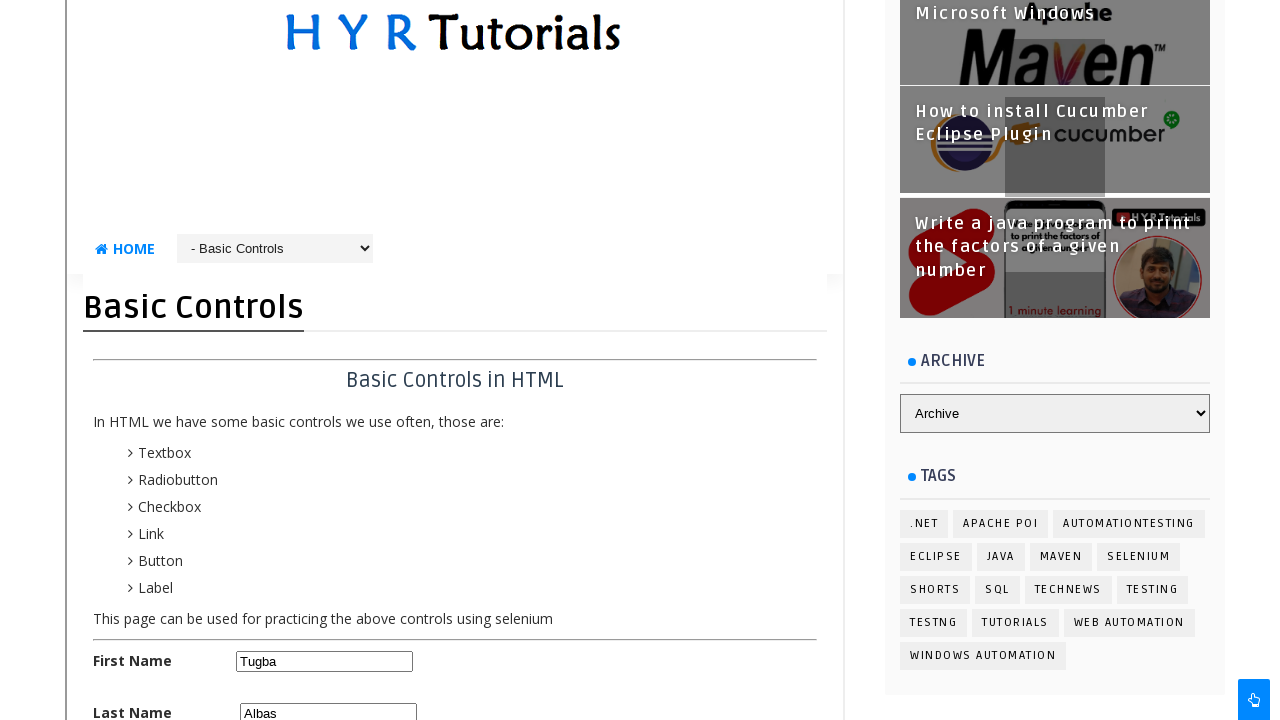

Retrieved all language checkboxes from frame2
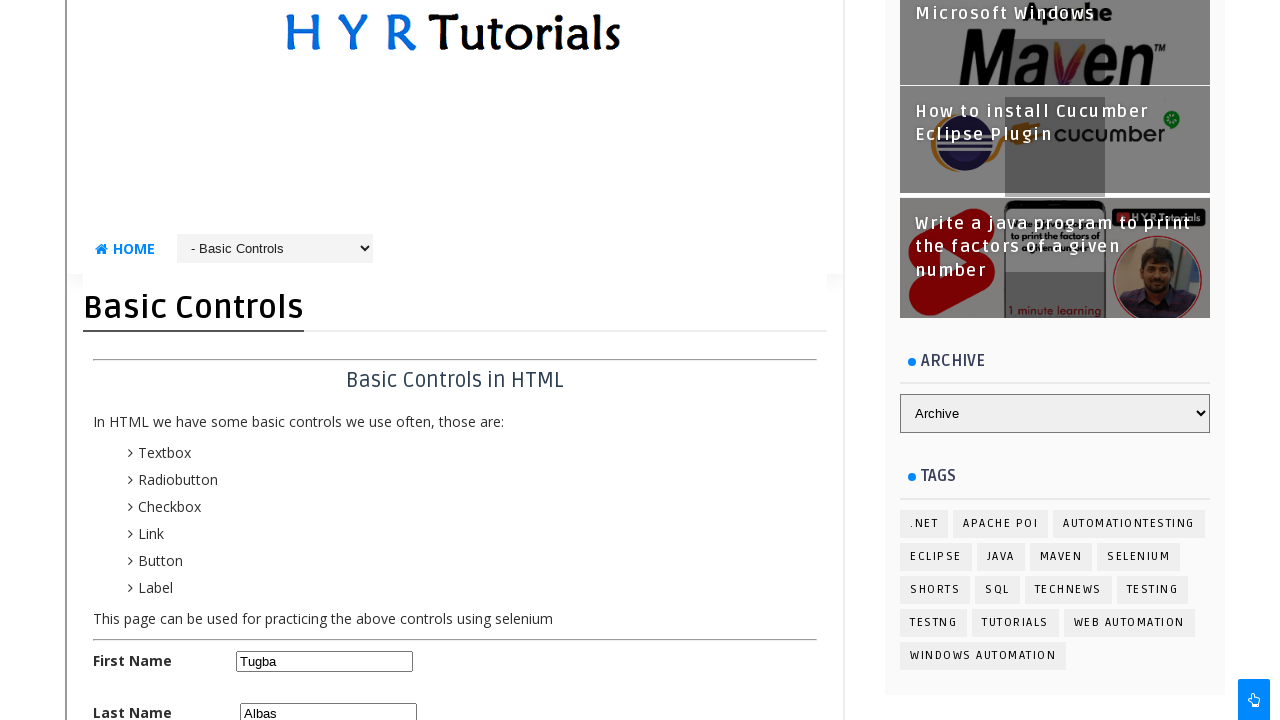

Clicked a language checkbox in frame2 at (244, 360) on input.bcCheckBox >> nth=0
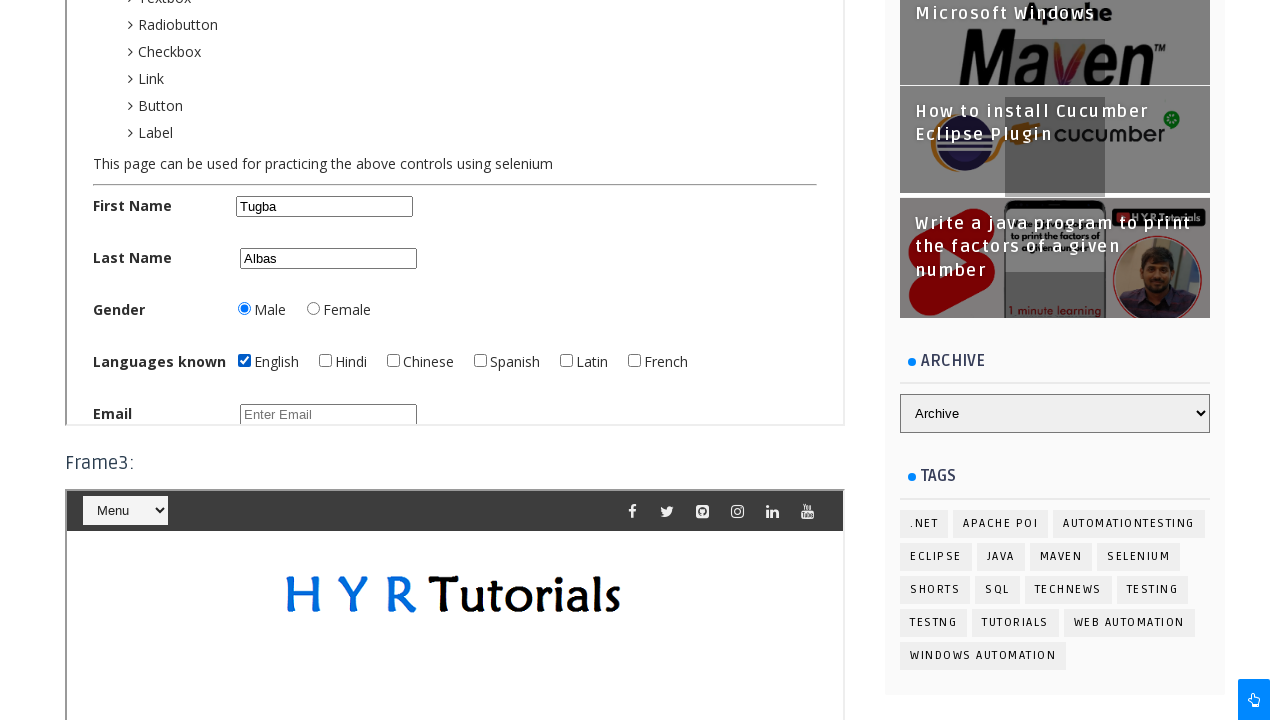

Waited 1.5 seconds after clicking checkbox
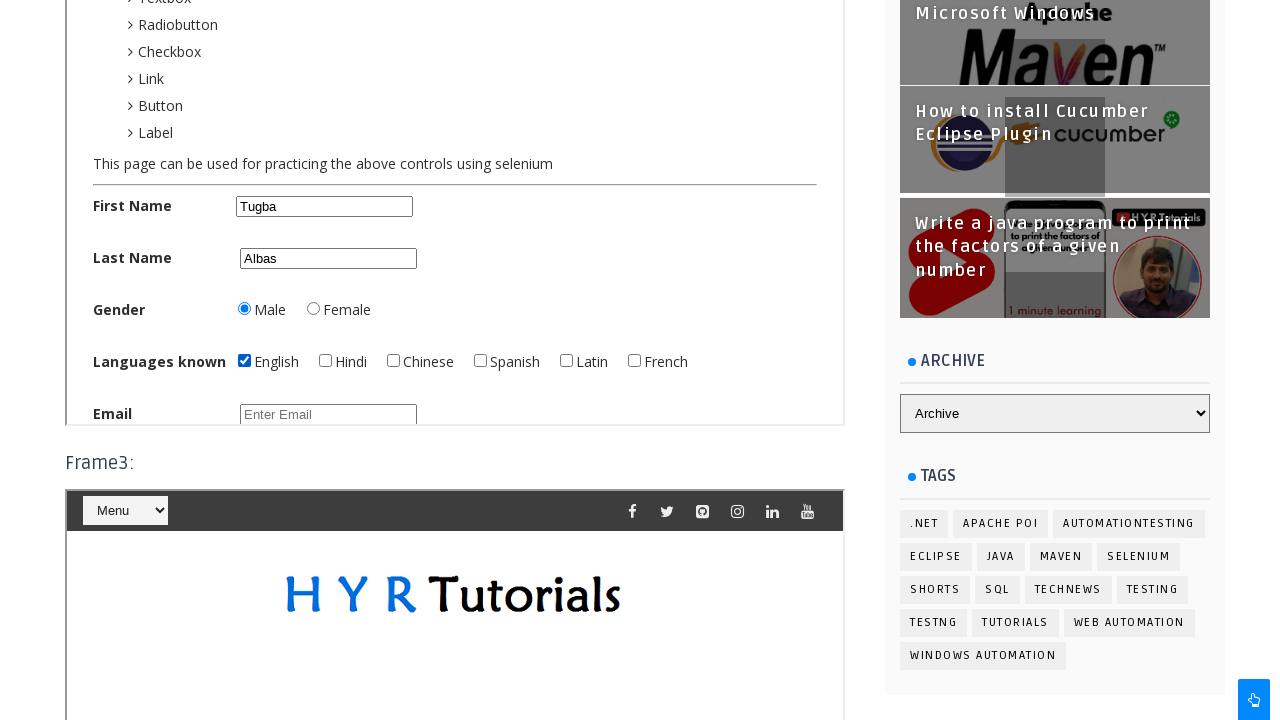

Clicked a language checkbox in frame2 at (325, 360) on input.bcCheckBox >> nth=1
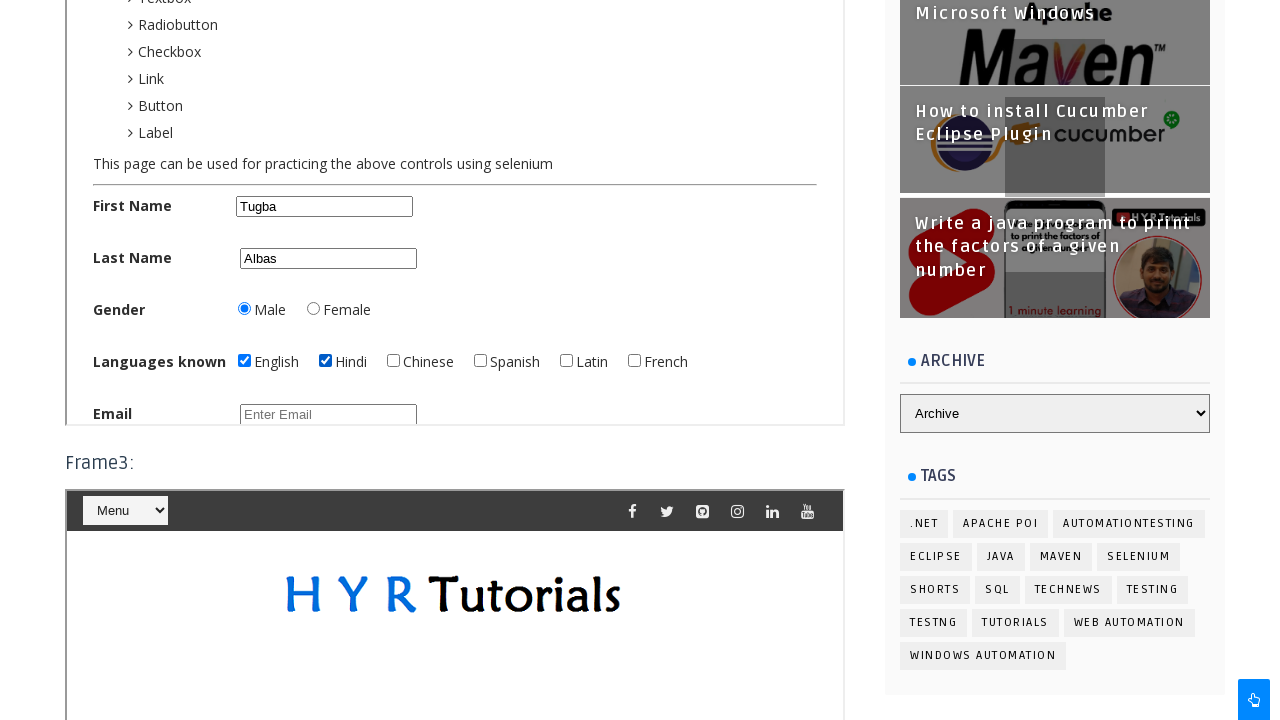

Waited 1.5 seconds after clicking checkbox
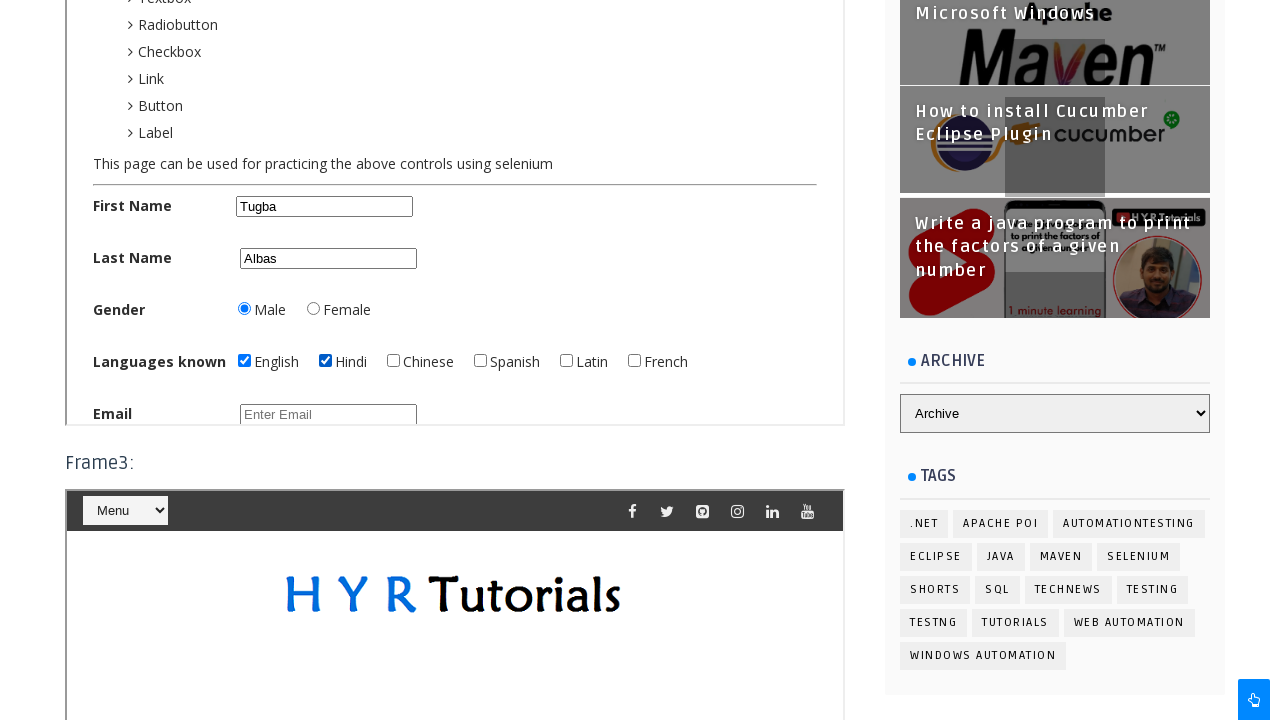

Clicked a language checkbox in frame2 at (393, 360) on input.bcCheckBox >> nth=2
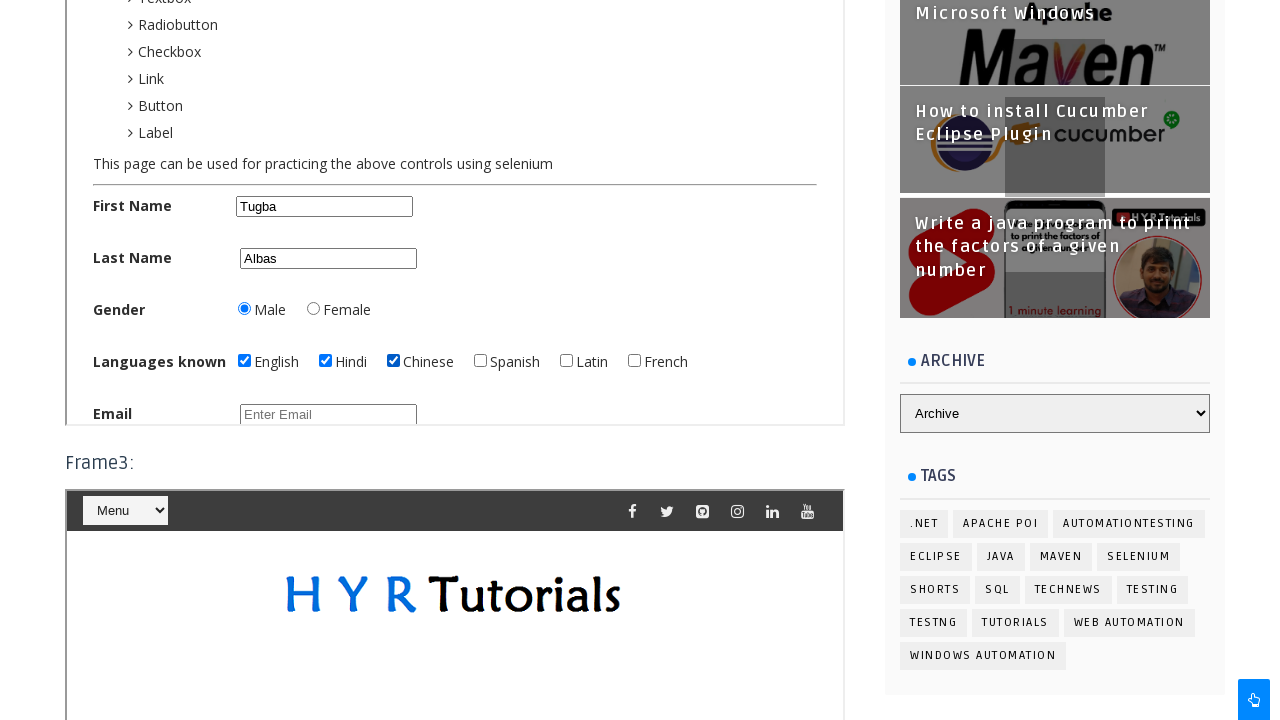

Waited 1.5 seconds after clicking checkbox
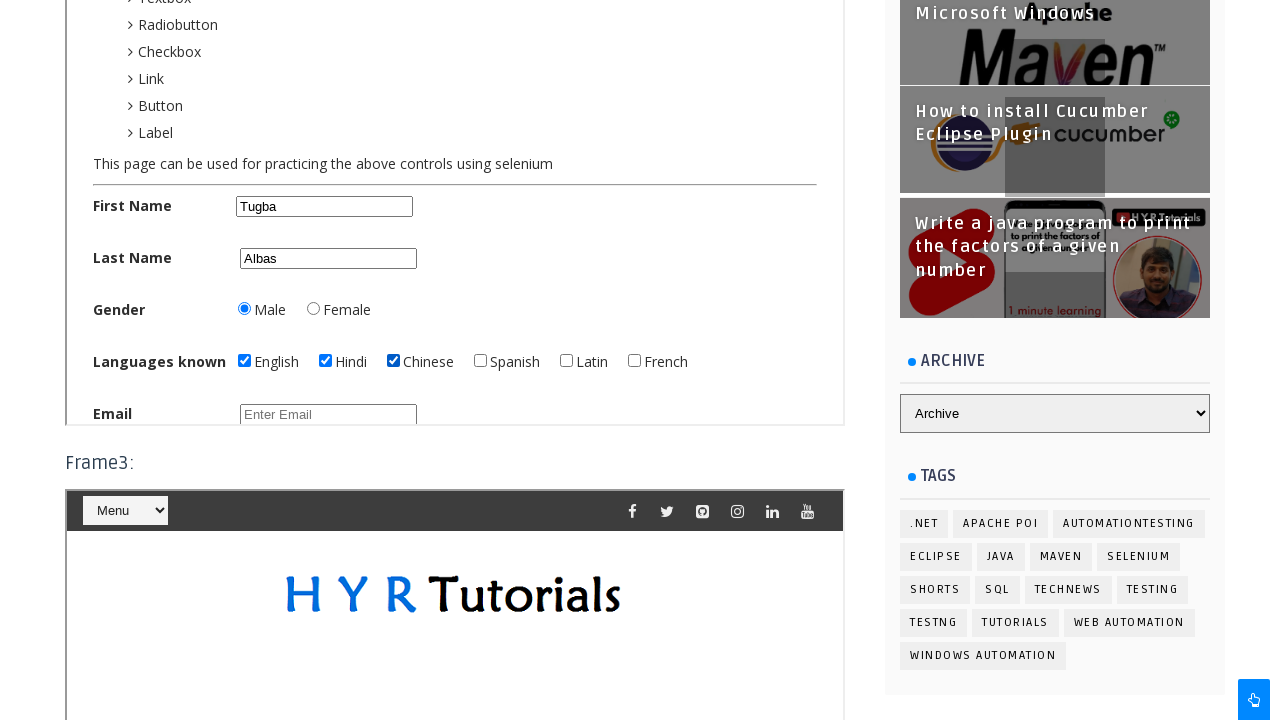

Clicked a language checkbox in frame2 at (480, 360) on input.bcCheckBox >> nth=3
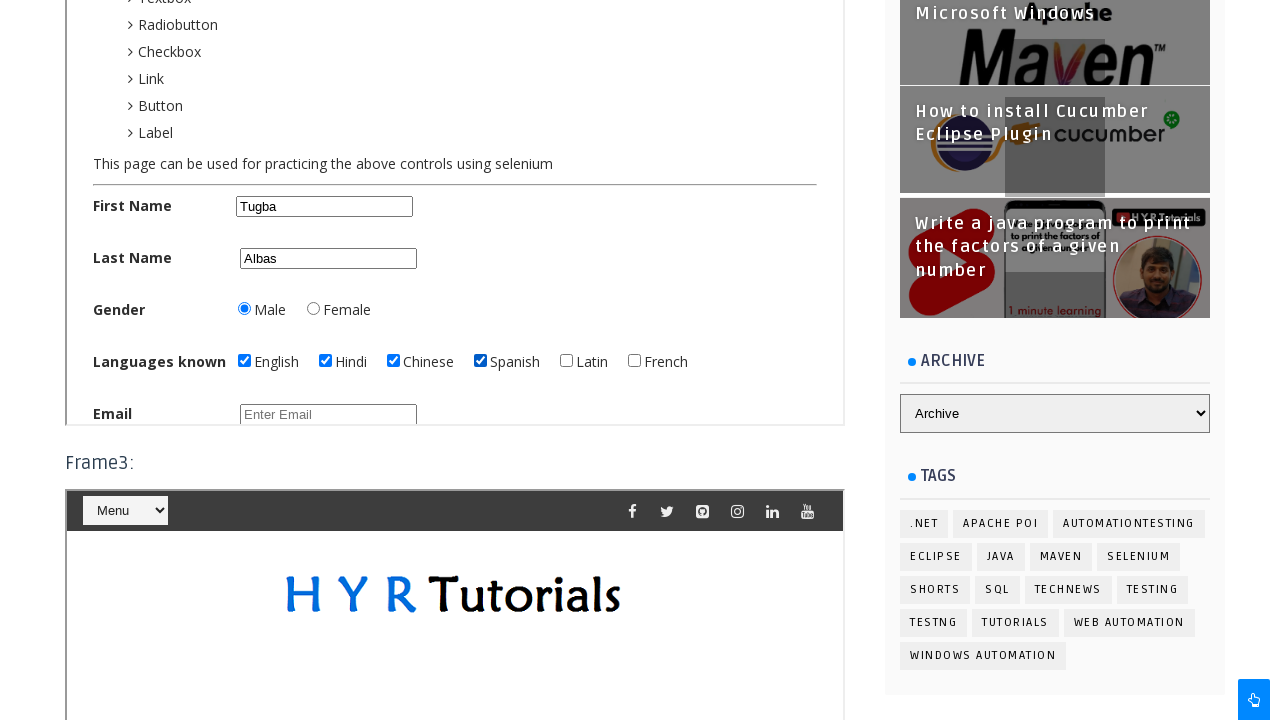

Waited 1.5 seconds after clicking checkbox
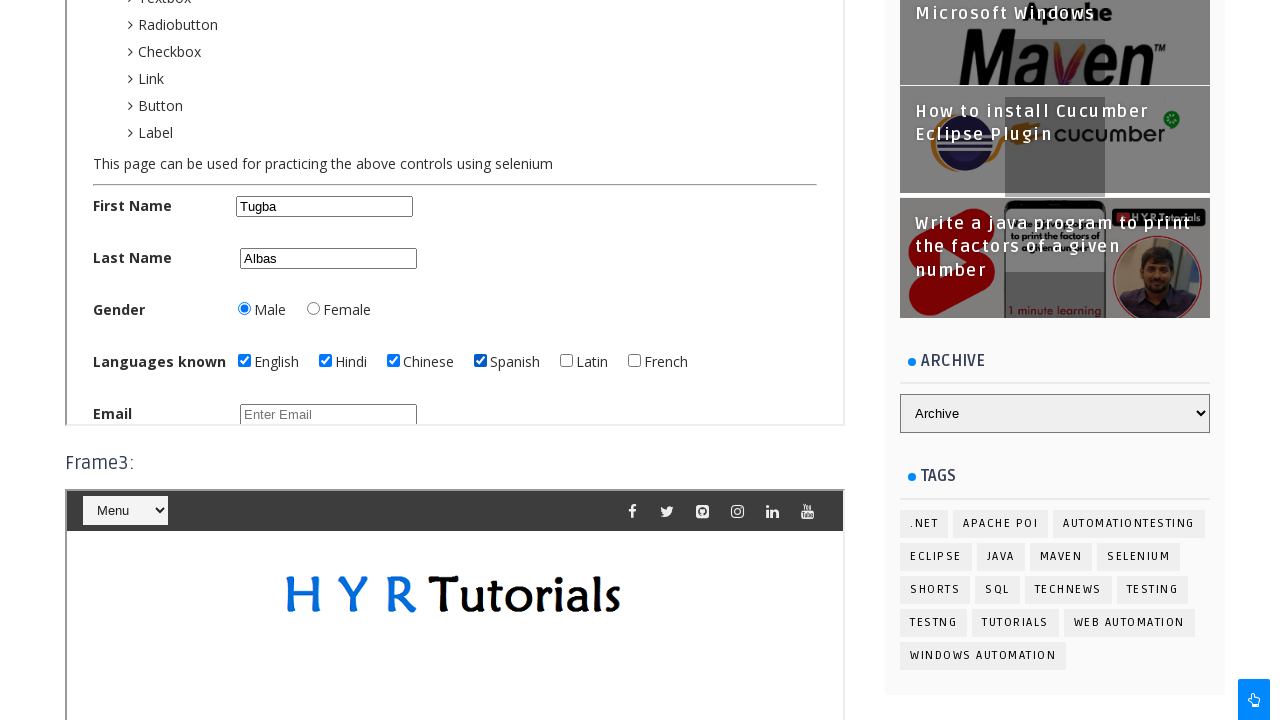

Clicked a language checkbox in frame2 at (566, 360) on input.bcCheckBox >> nth=4
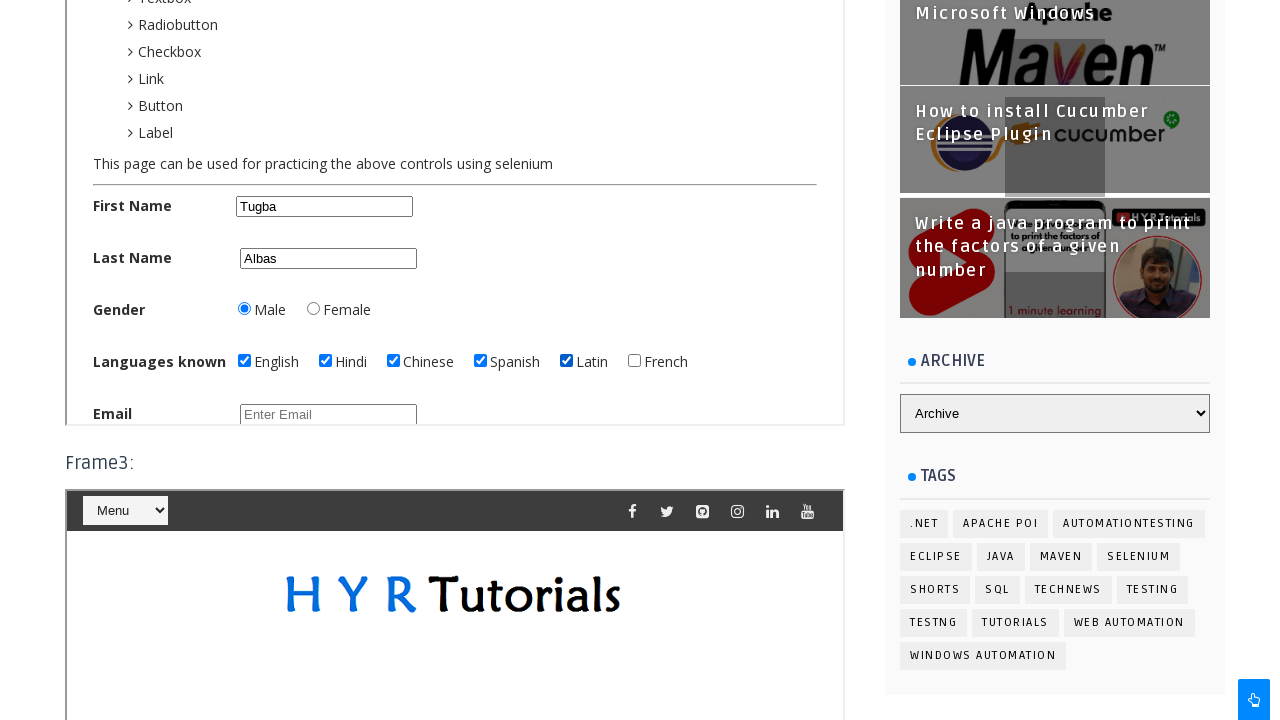

Waited 1.5 seconds after clicking checkbox
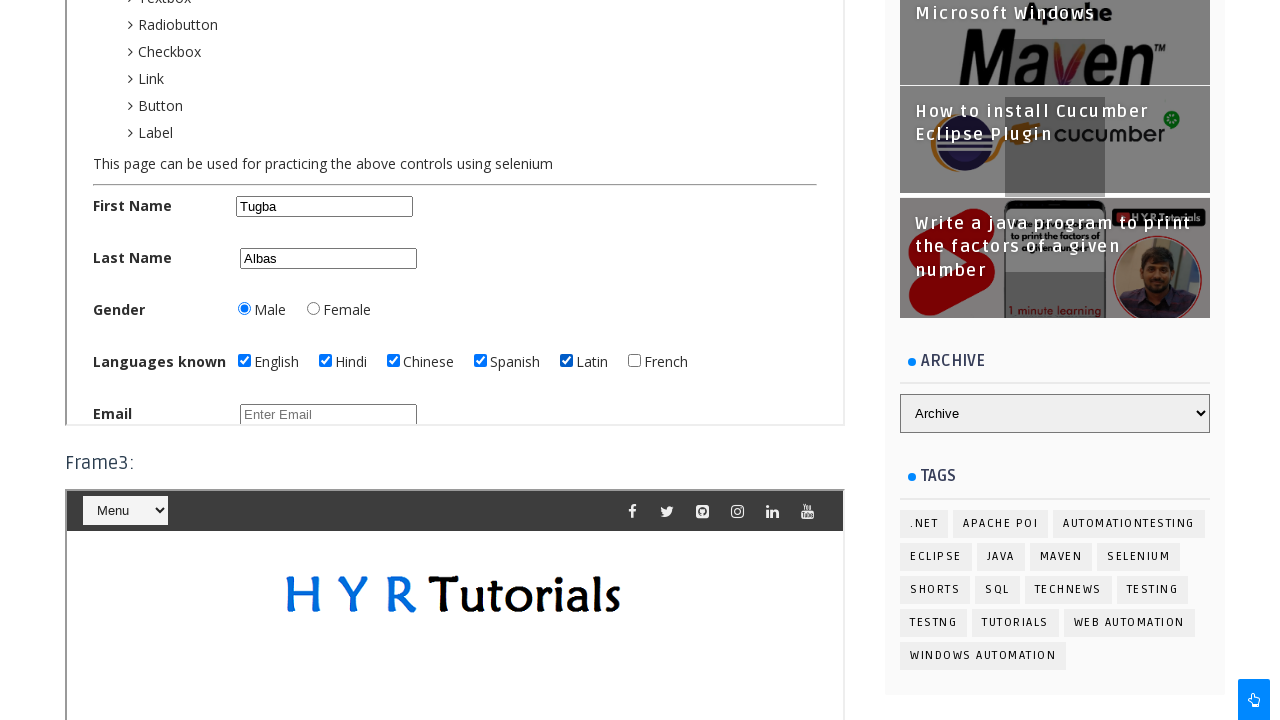

Clicked a language checkbox in frame2 at (634, 360) on input.bcCheckBox >> nth=5
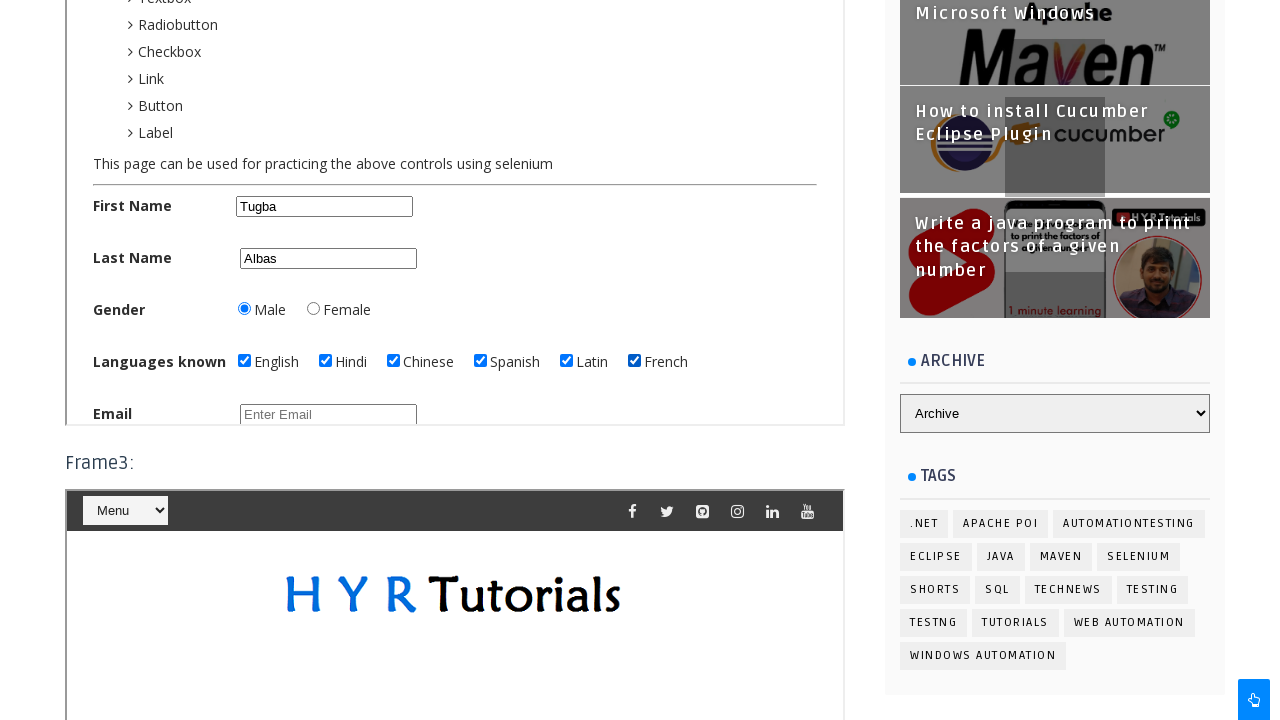

Waited 1.5 seconds after clicking checkbox
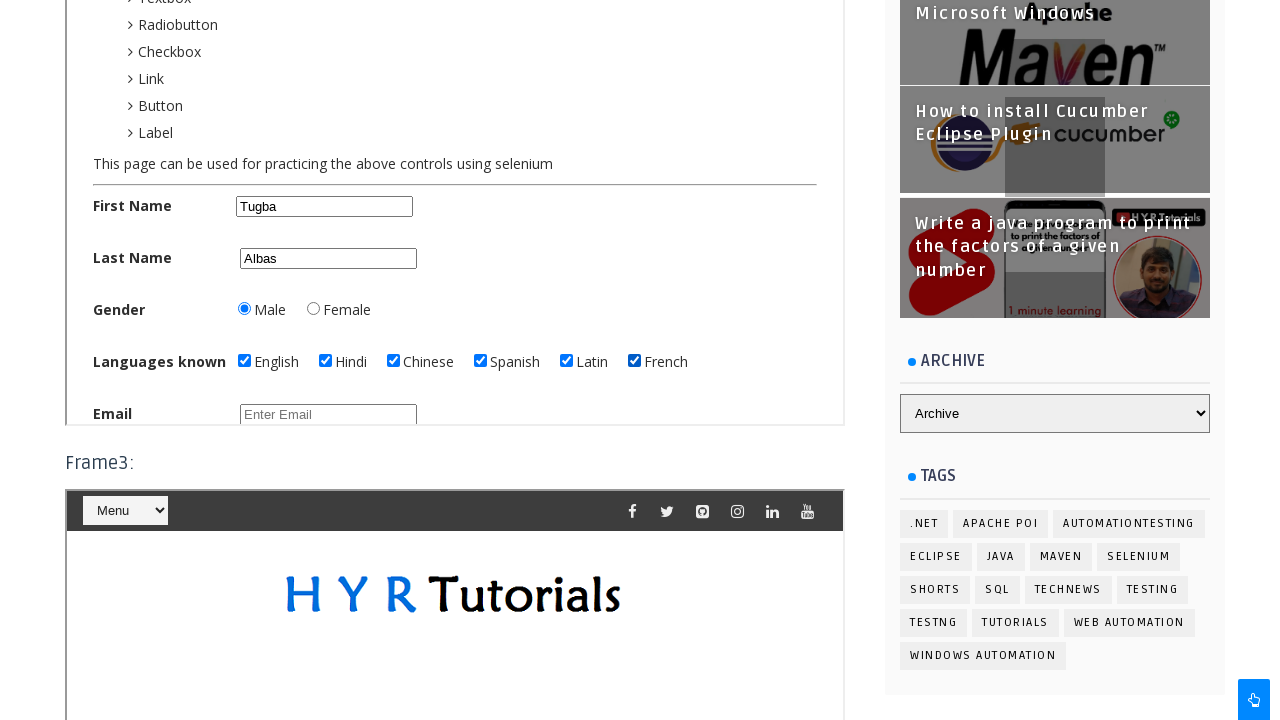

Switched to frame3 (frm3)
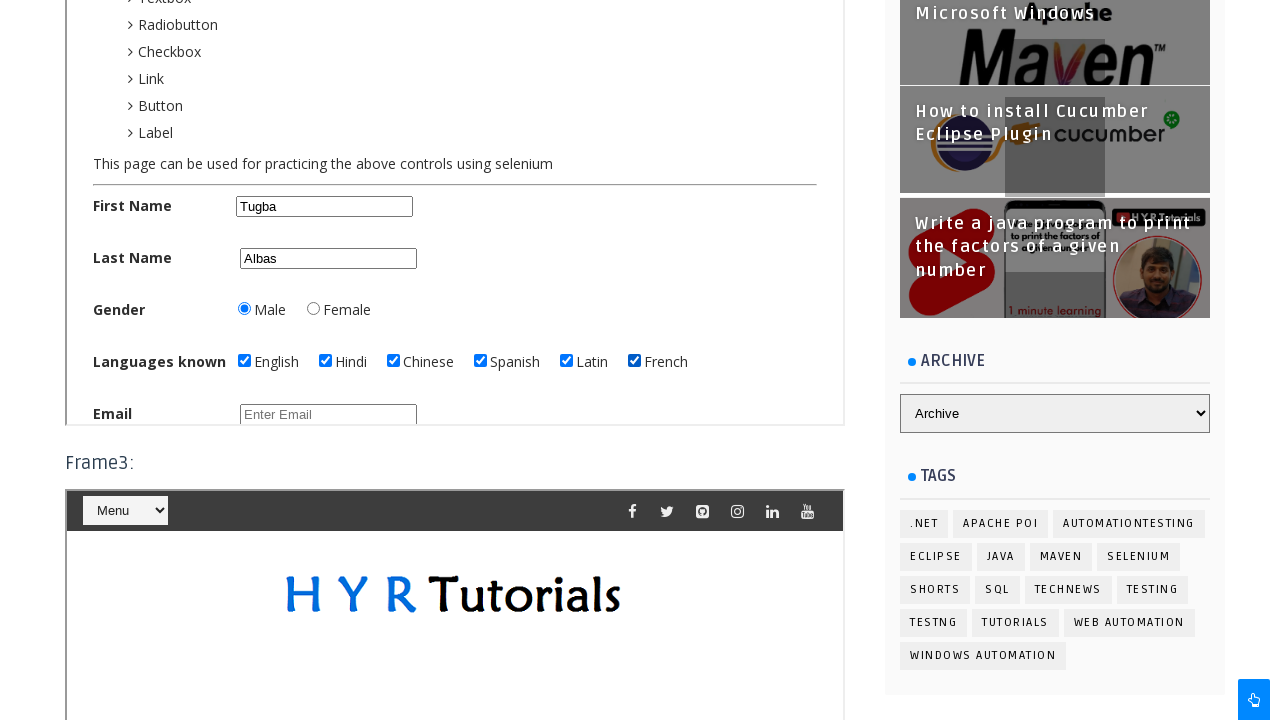

Filled text field in frame3 with 'Hello Frame 3' on //input[@class='frmTextBox']
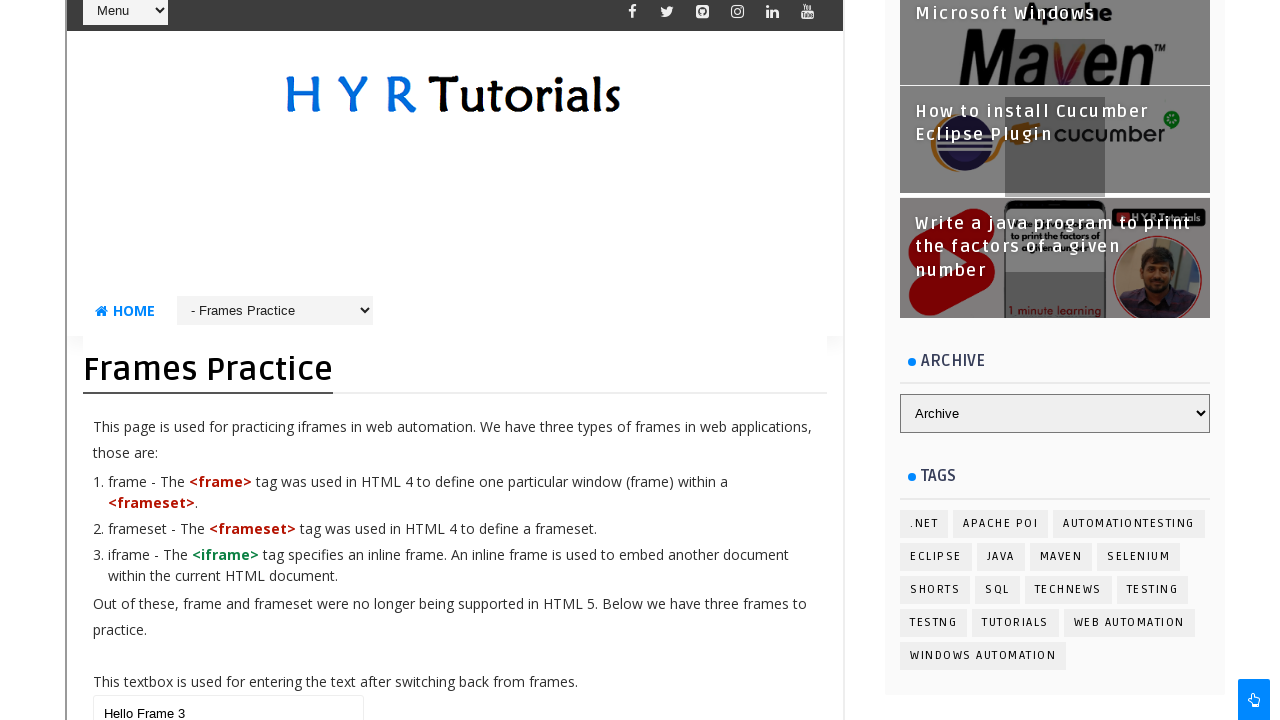

Final wait of 1.5 seconds
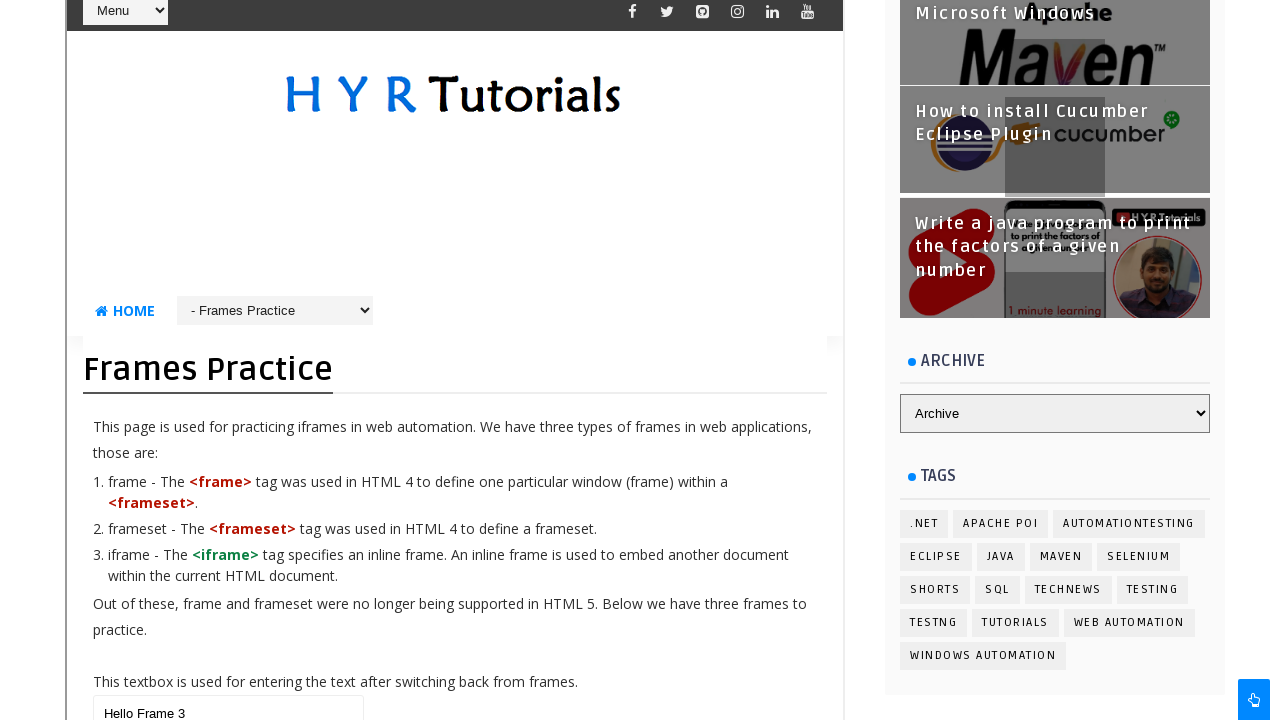

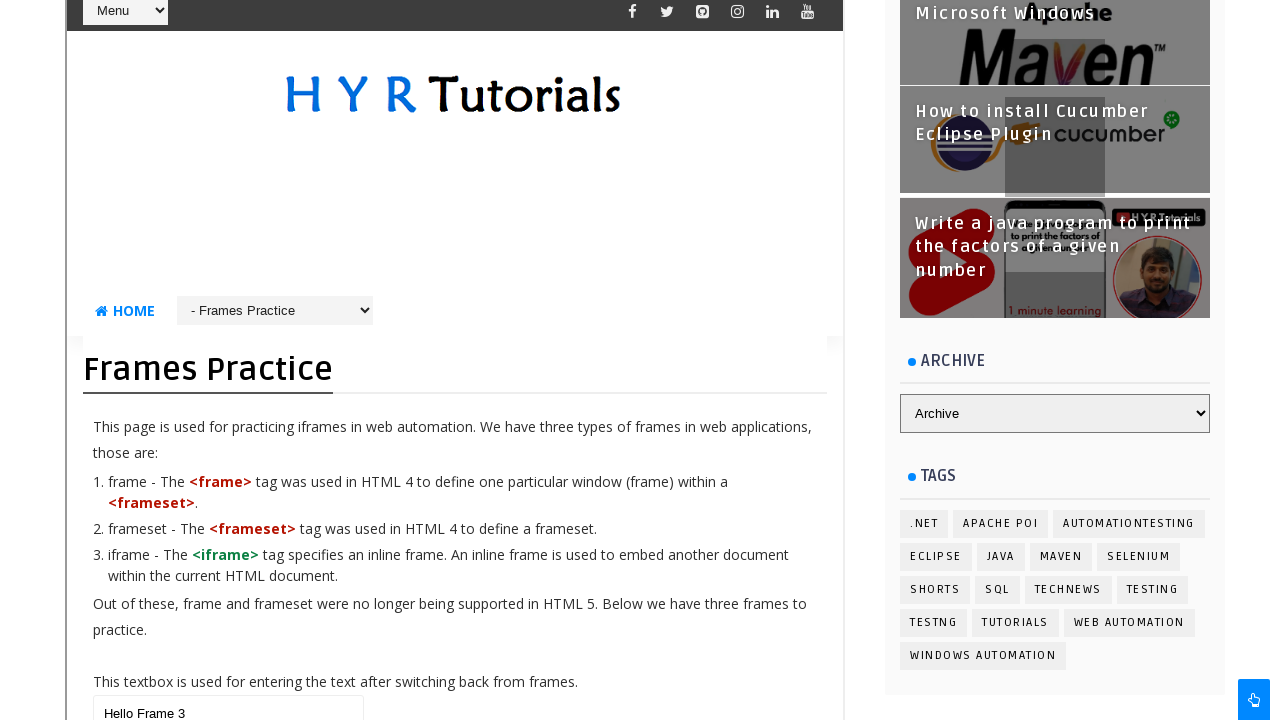